Navigates to the SpiceJet airline website and maximizes the browser window to verify the page loads correctly

Starting URL: https://www.spicejet.com/

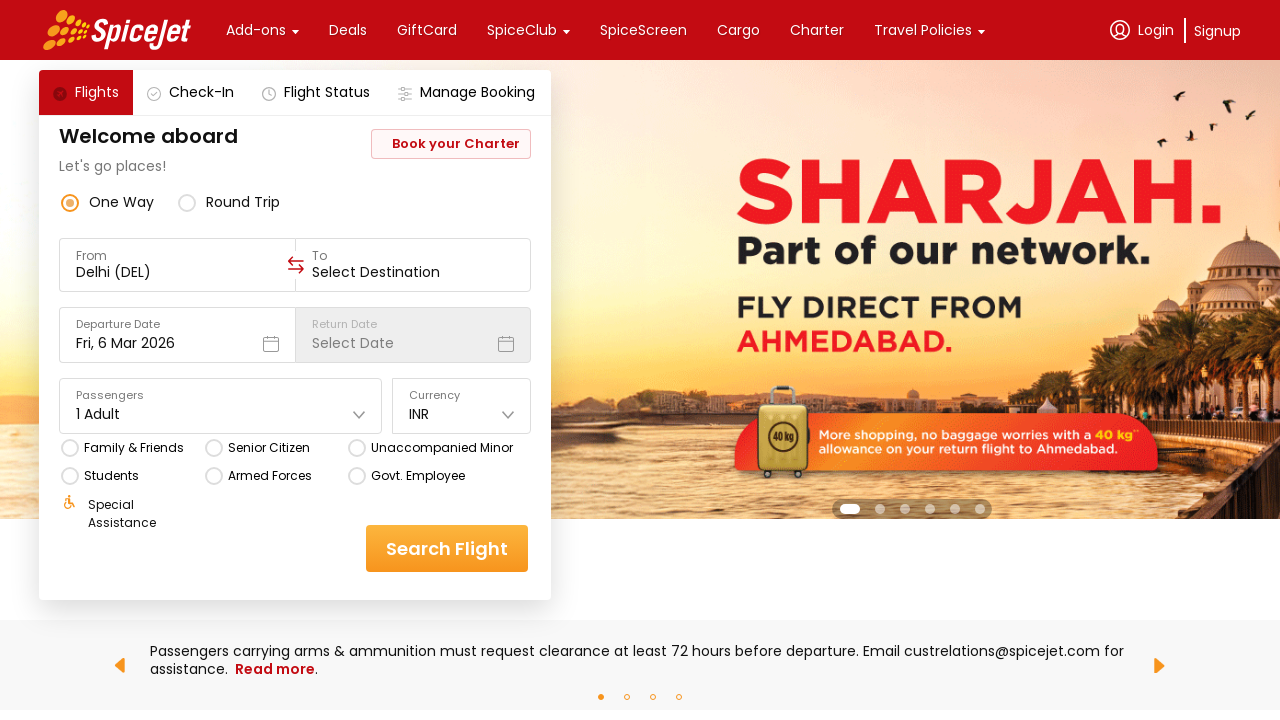

Waited for page to reach domcontentloaded state
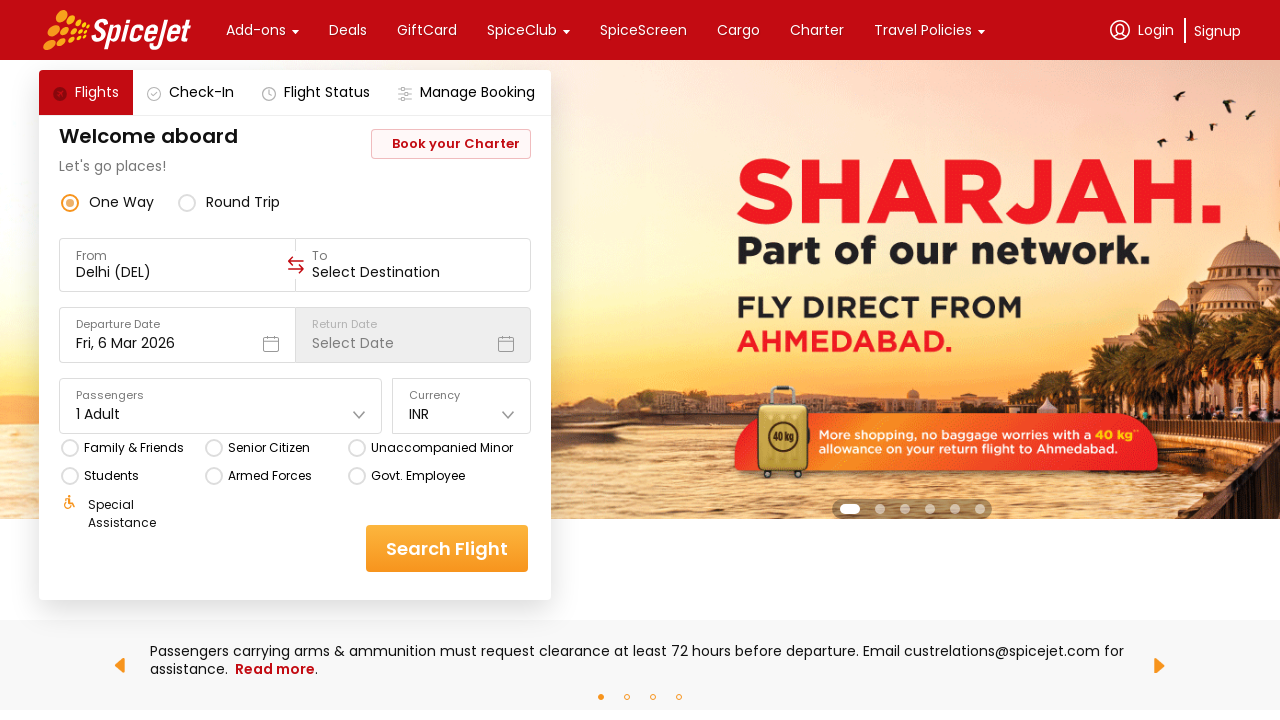

Verified body element is present on SpiceJet homepage
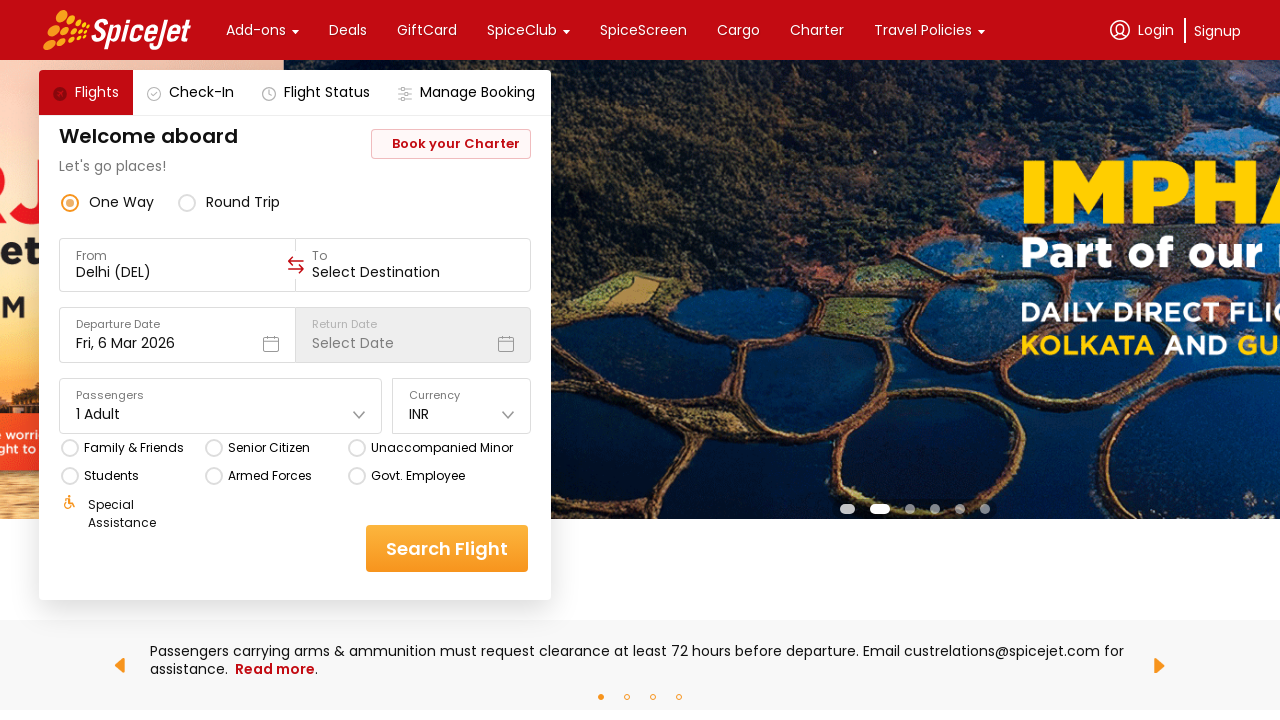

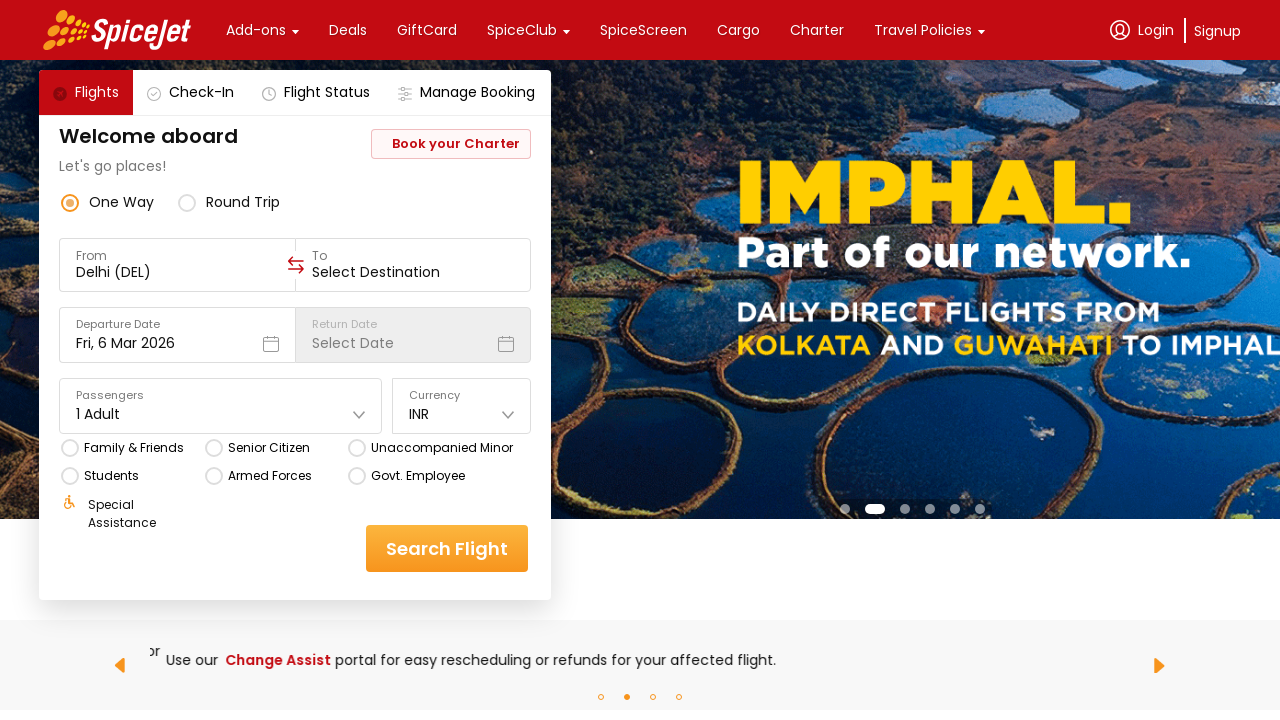